Tests slider interaction by clicking and holding the slider handle, then dragging it horizontally and releasing

Starting URL: https://jqueryui.com/slider/

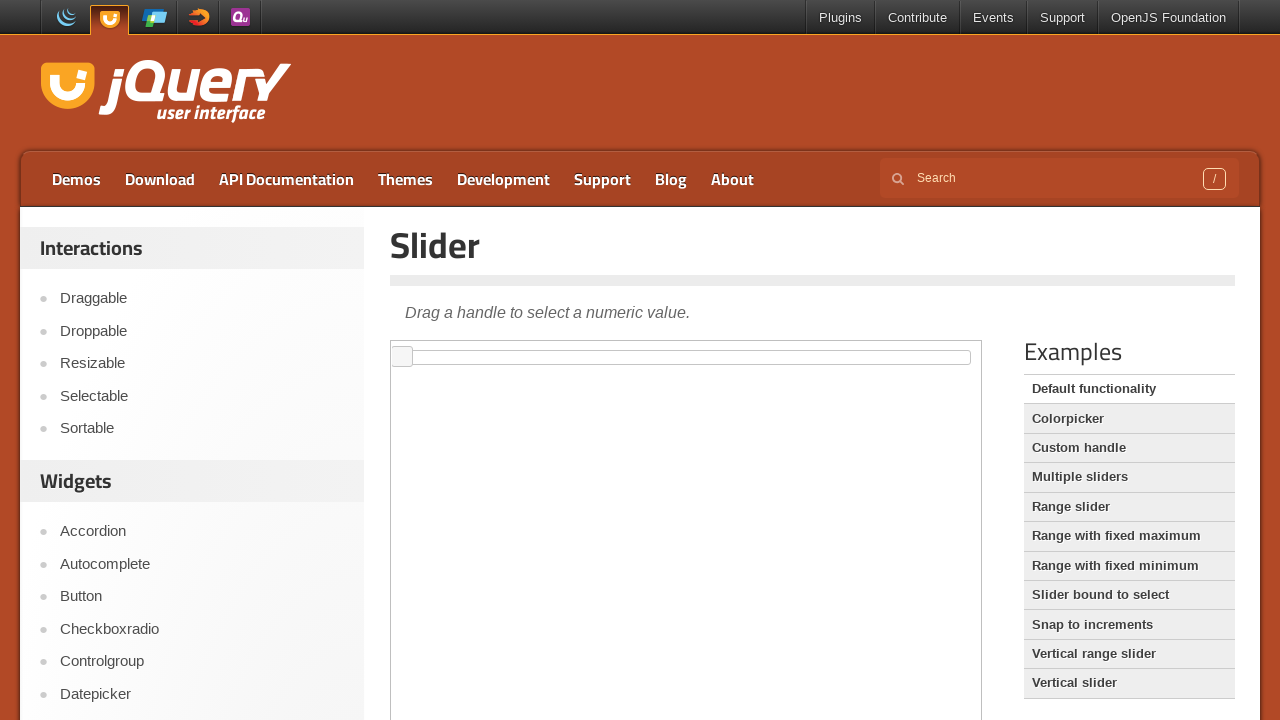

Located iframe containing the slider
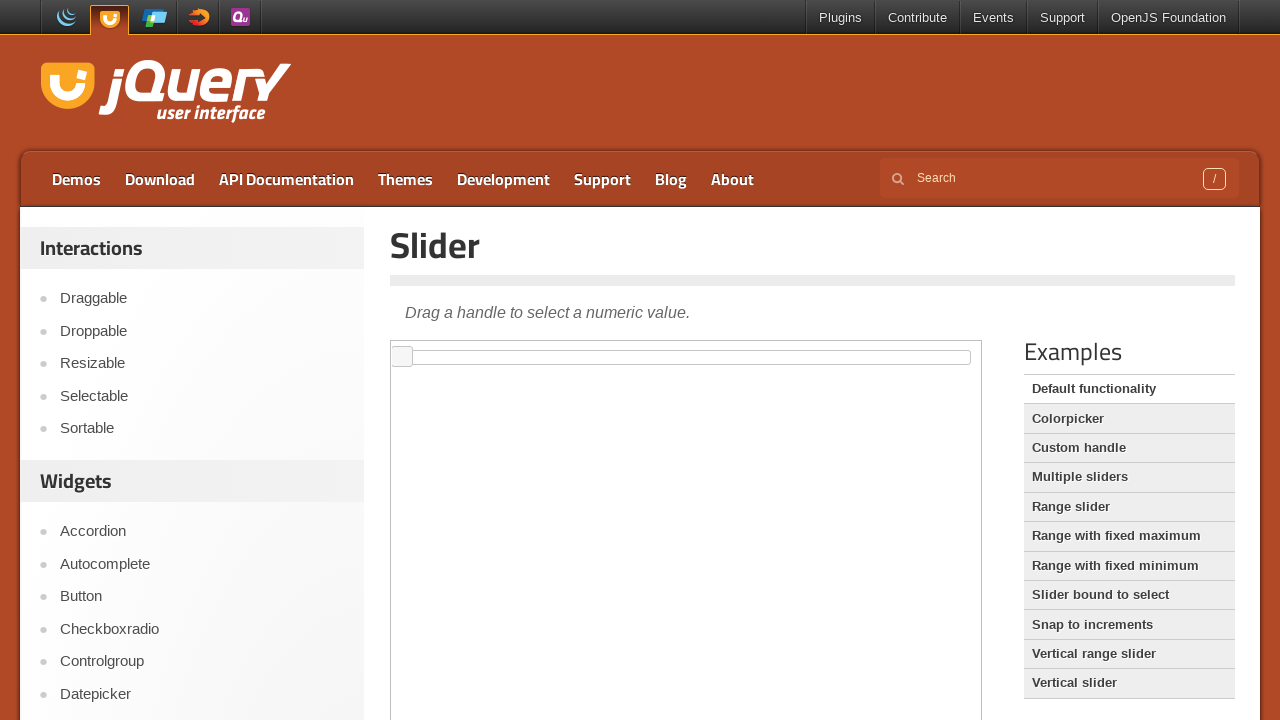

Located slider handle element
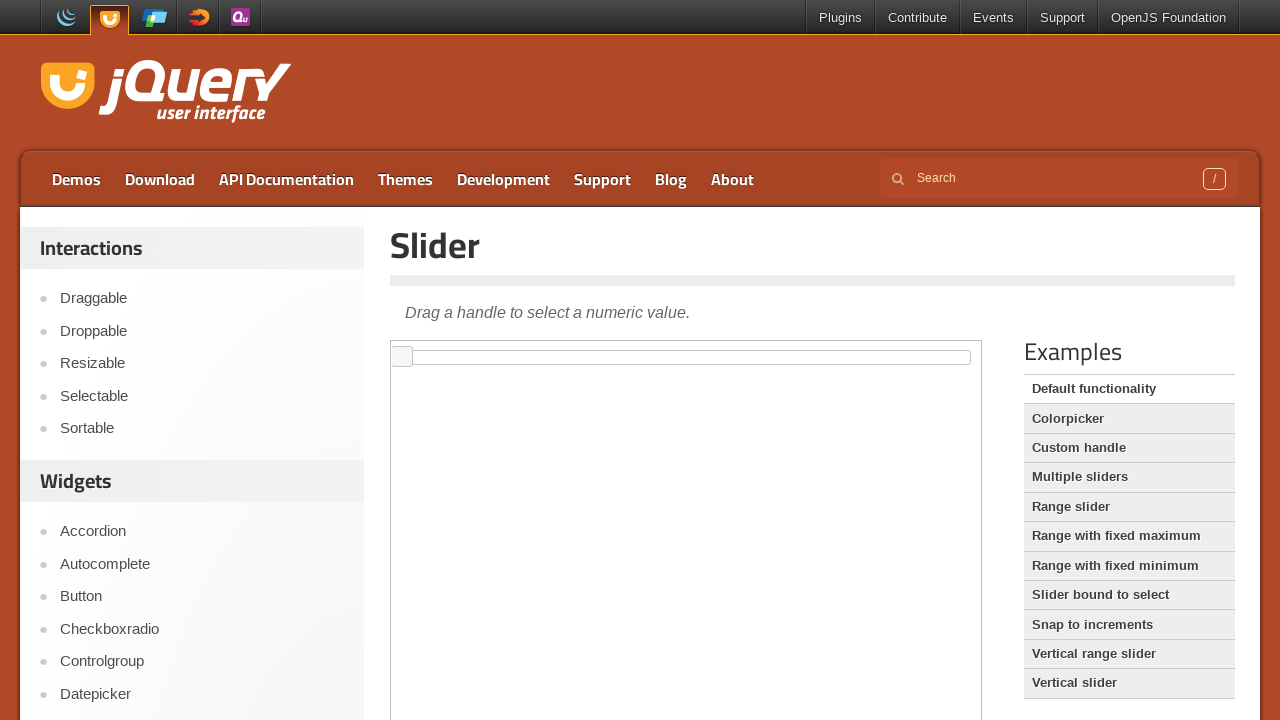

Retrieved slider handle bounding box for position calculation
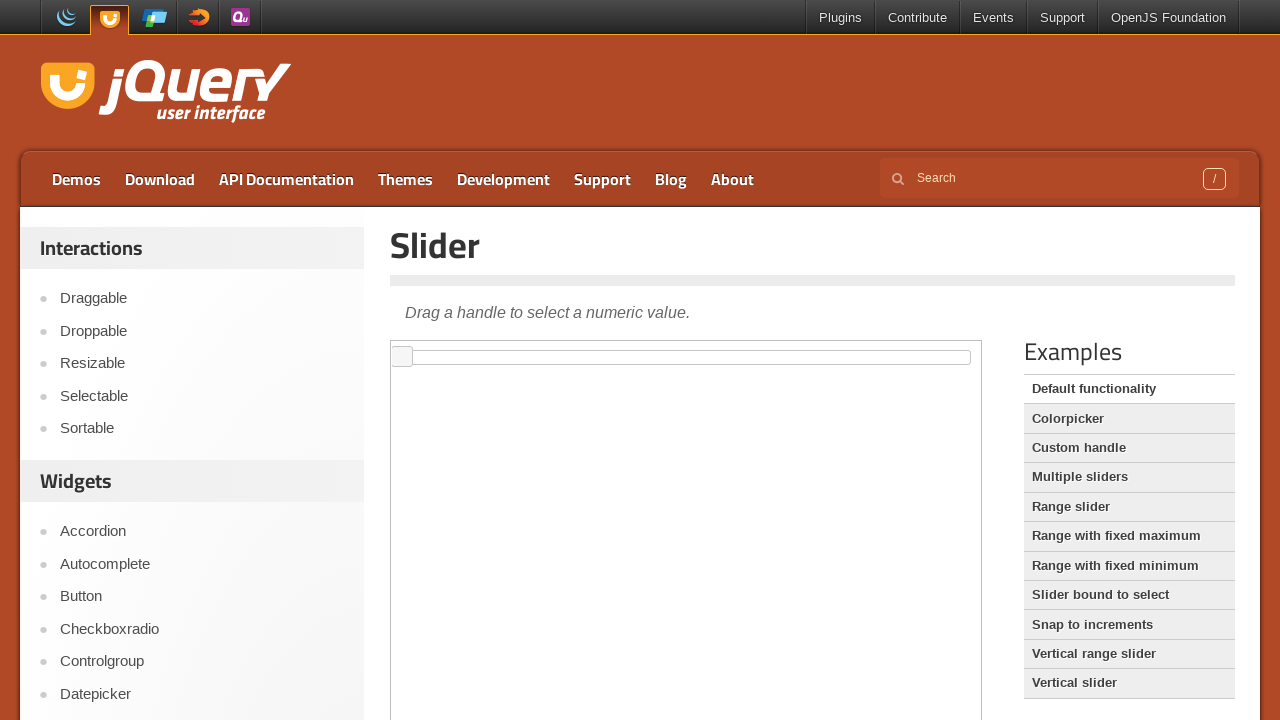

Hovered over slider handle at (402, 357) on iframe >> nth=0 >> internal:control=enter-frame >> .ui-slider-handle
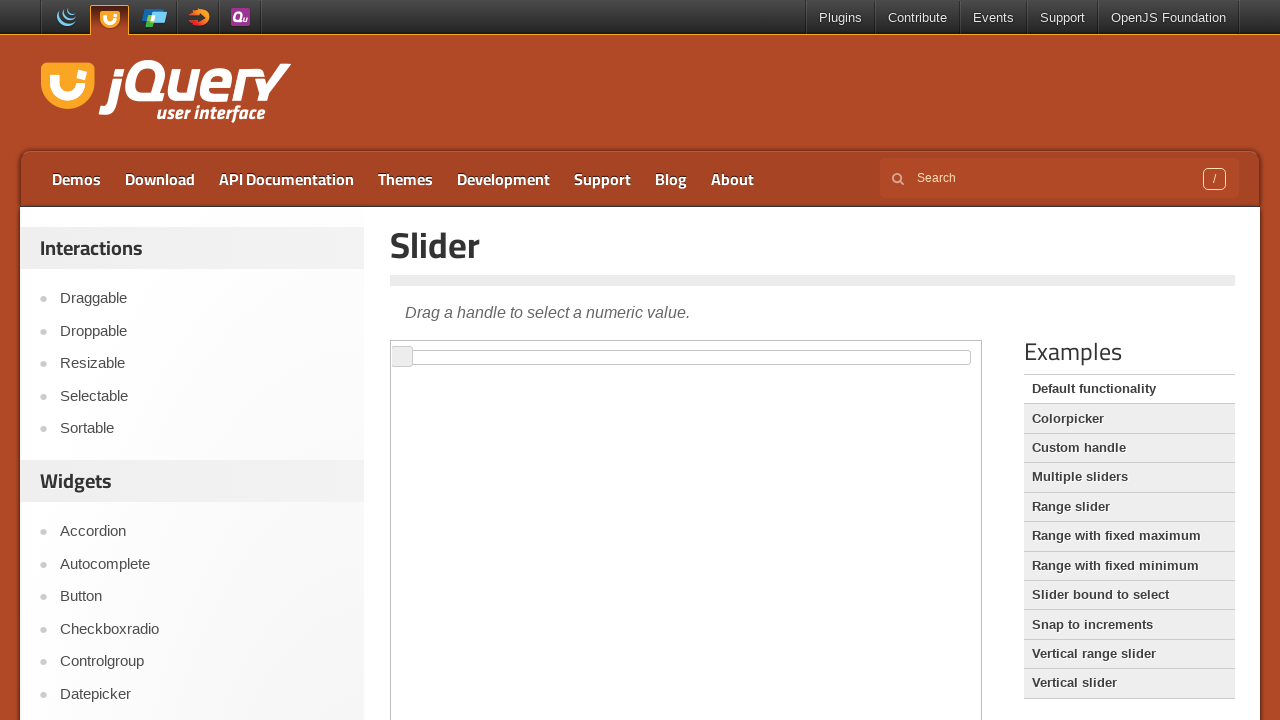

Pressed down mouse button on slider handle at (402, 357)
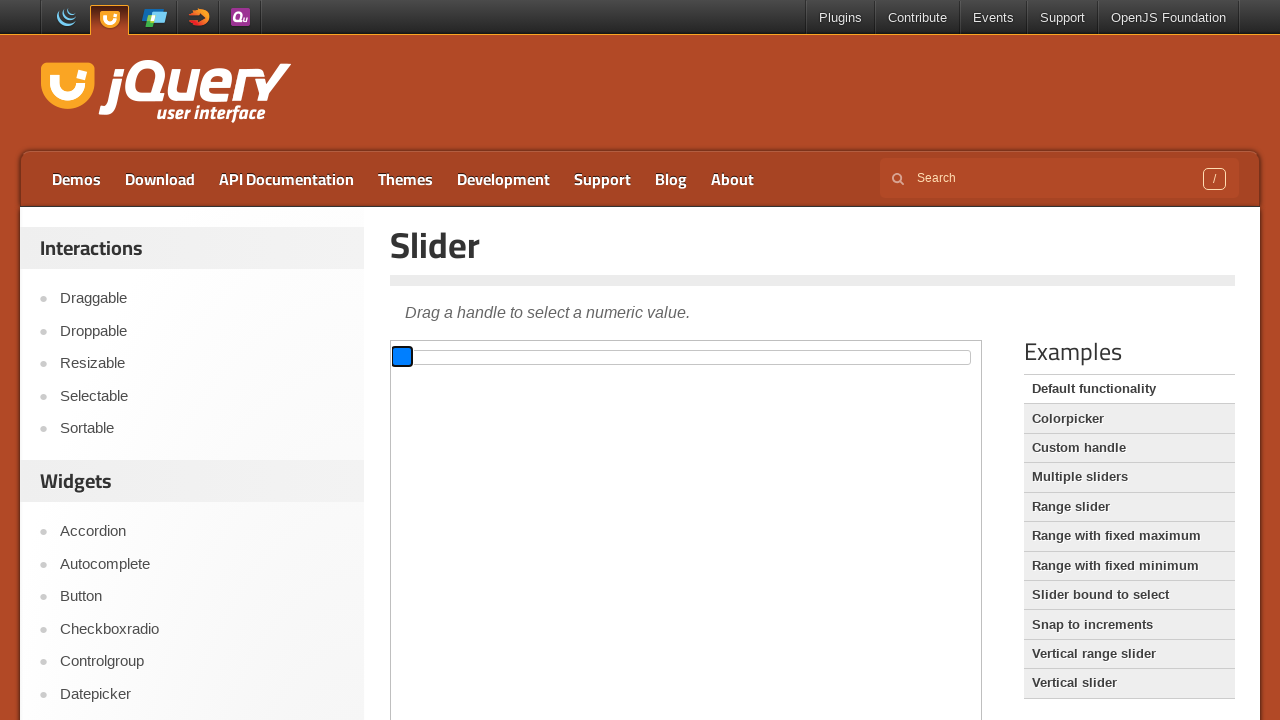

Dragged slider handle 40 pixels to the right at (432, 346)
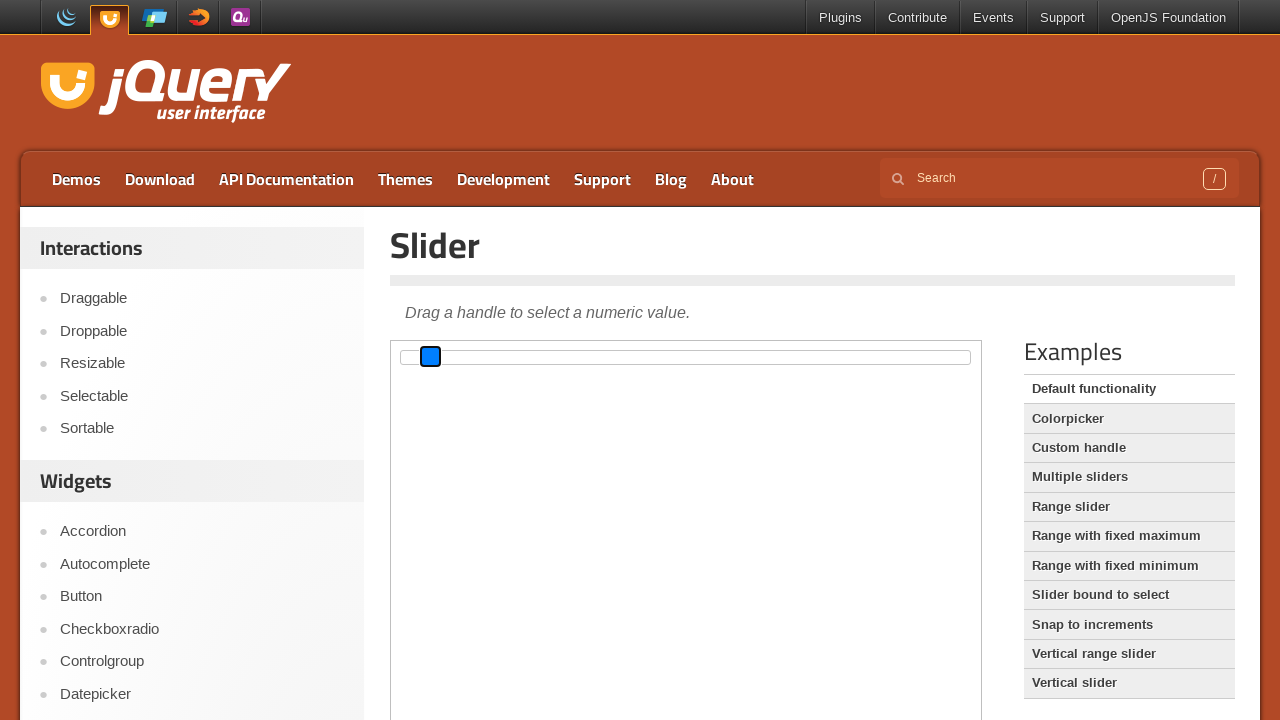

Released mouse button, completing slider drag action at (432, 346)
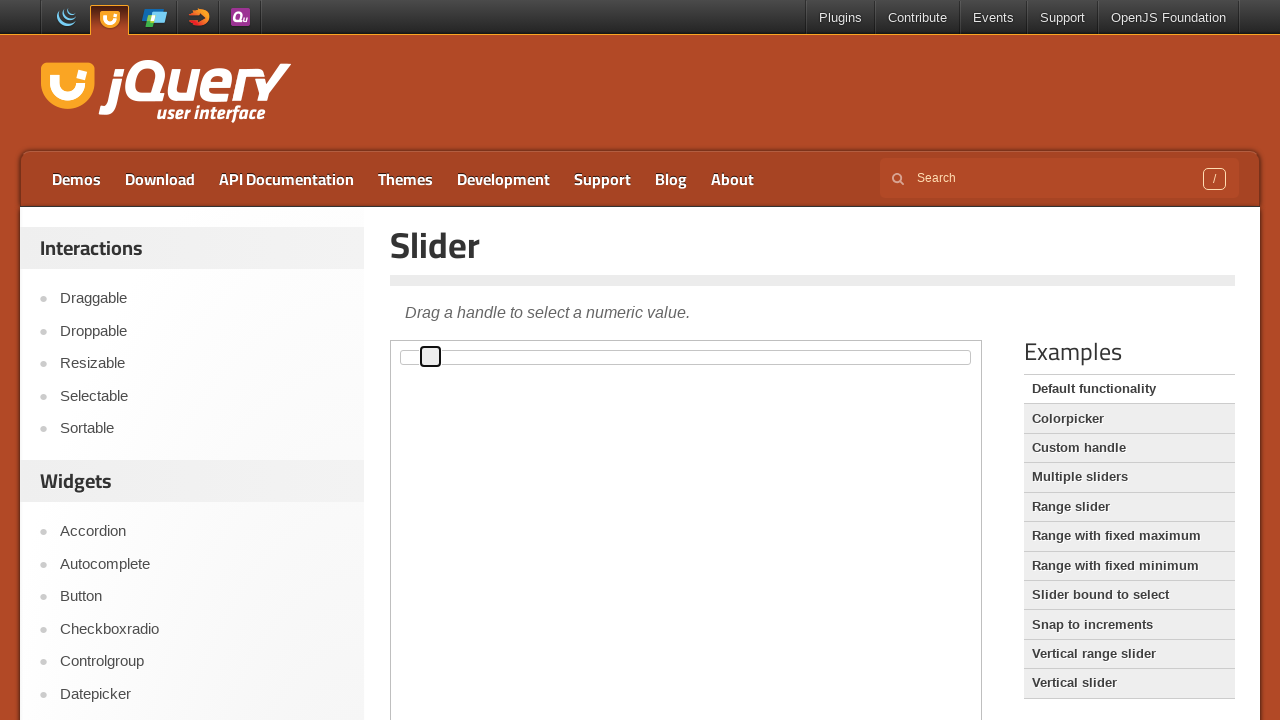

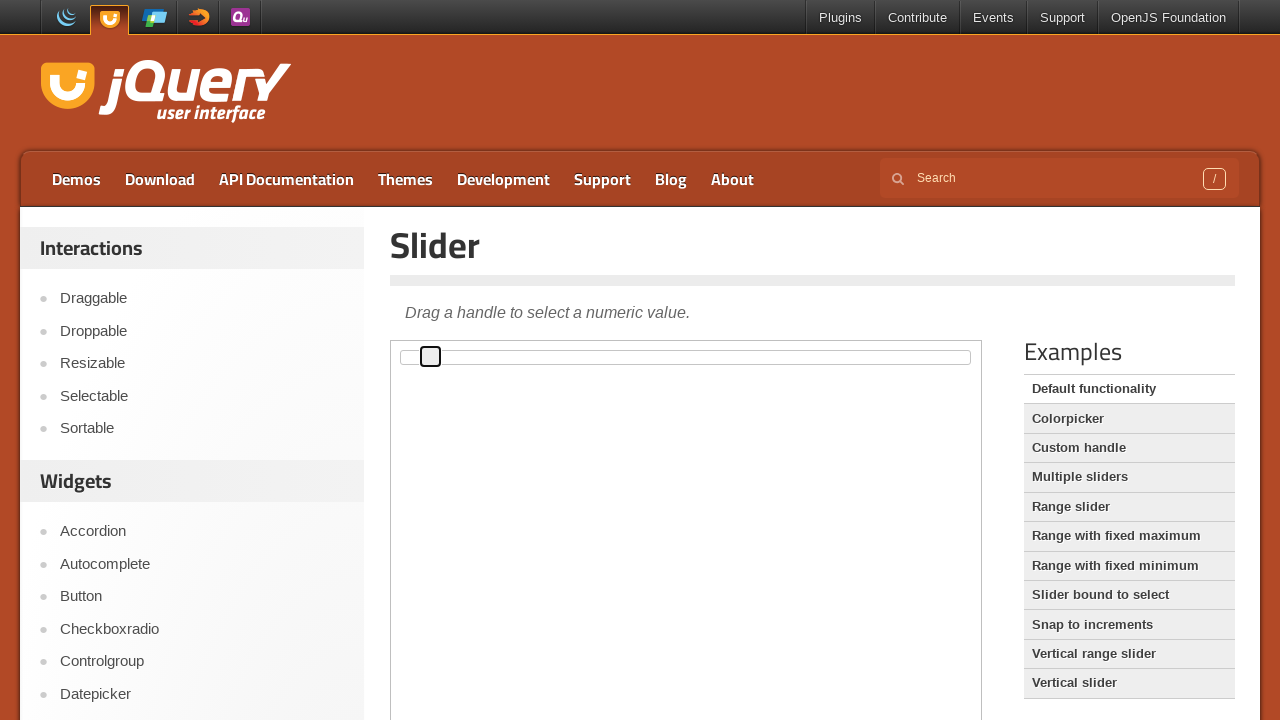